Tests navigation by clicking a "Multiple Buttons" link, verifying the page title, then navigating back and verifying the home page title

Starting URL: https://practice.cydeo.com

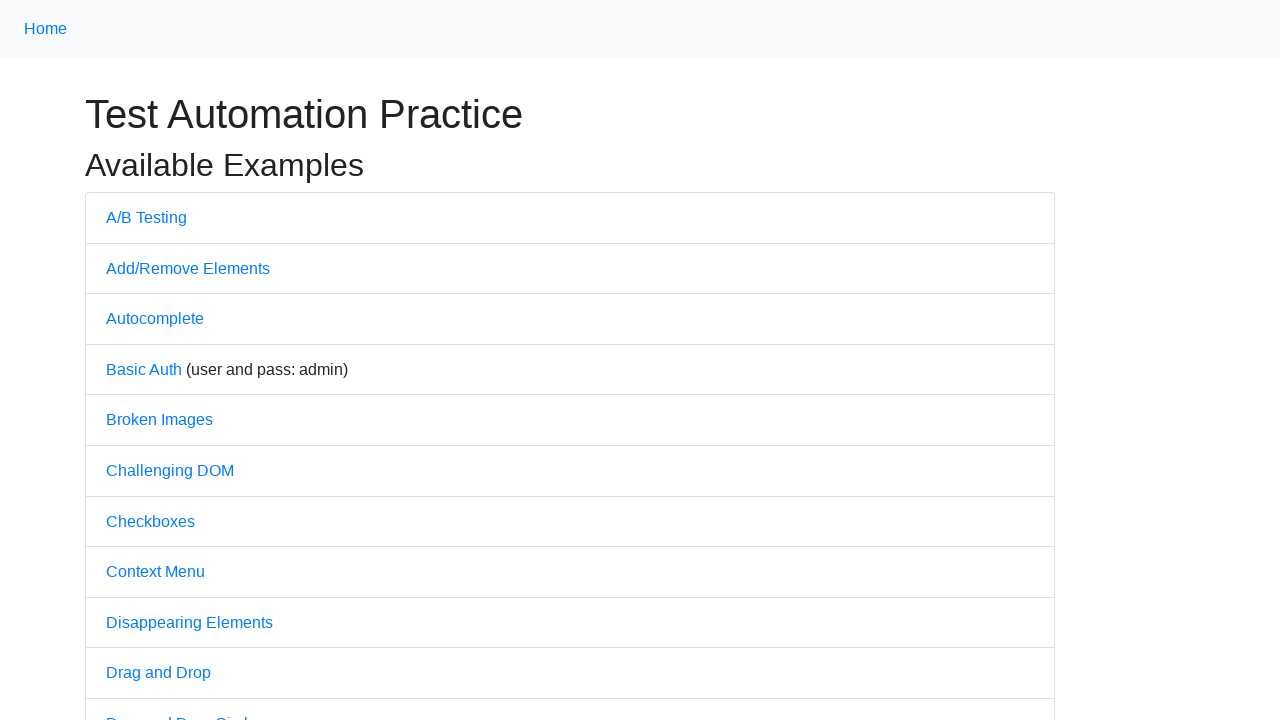

Clicked on 'Multiple Buttons' link at (163, 360) on text=Multiple Buttons
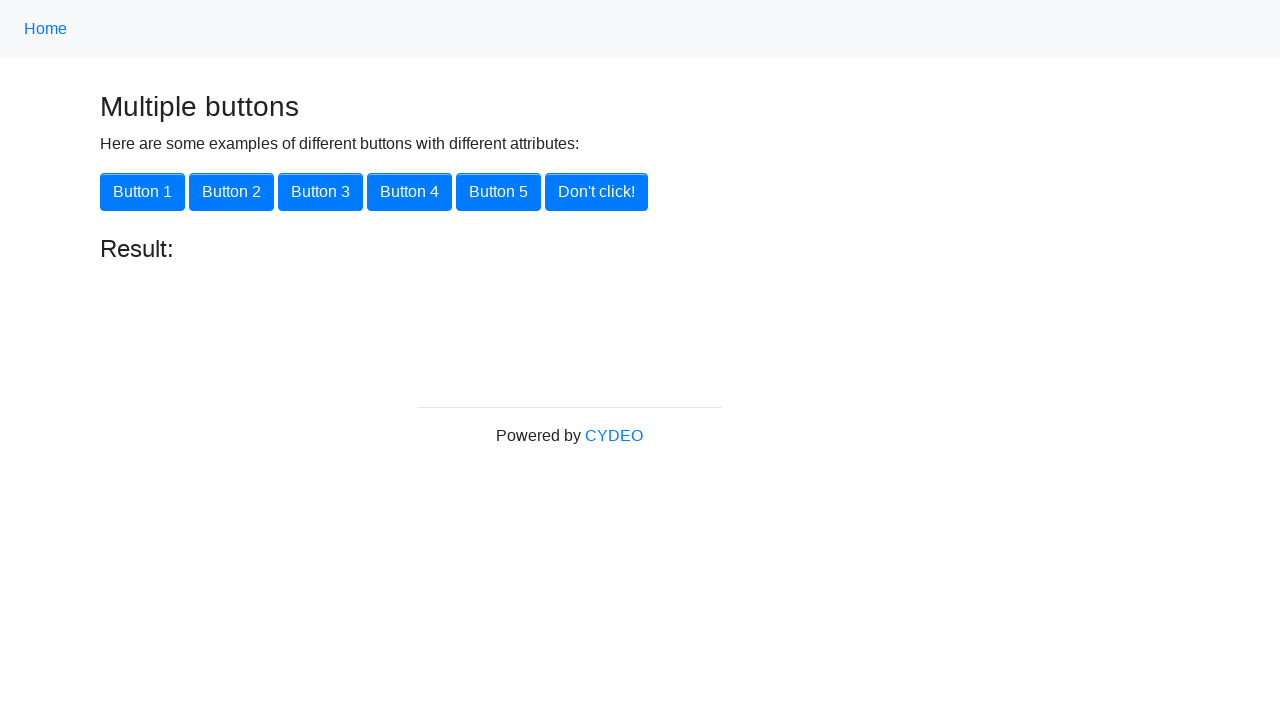

Waited for page load after clicking Multiple Buttons link
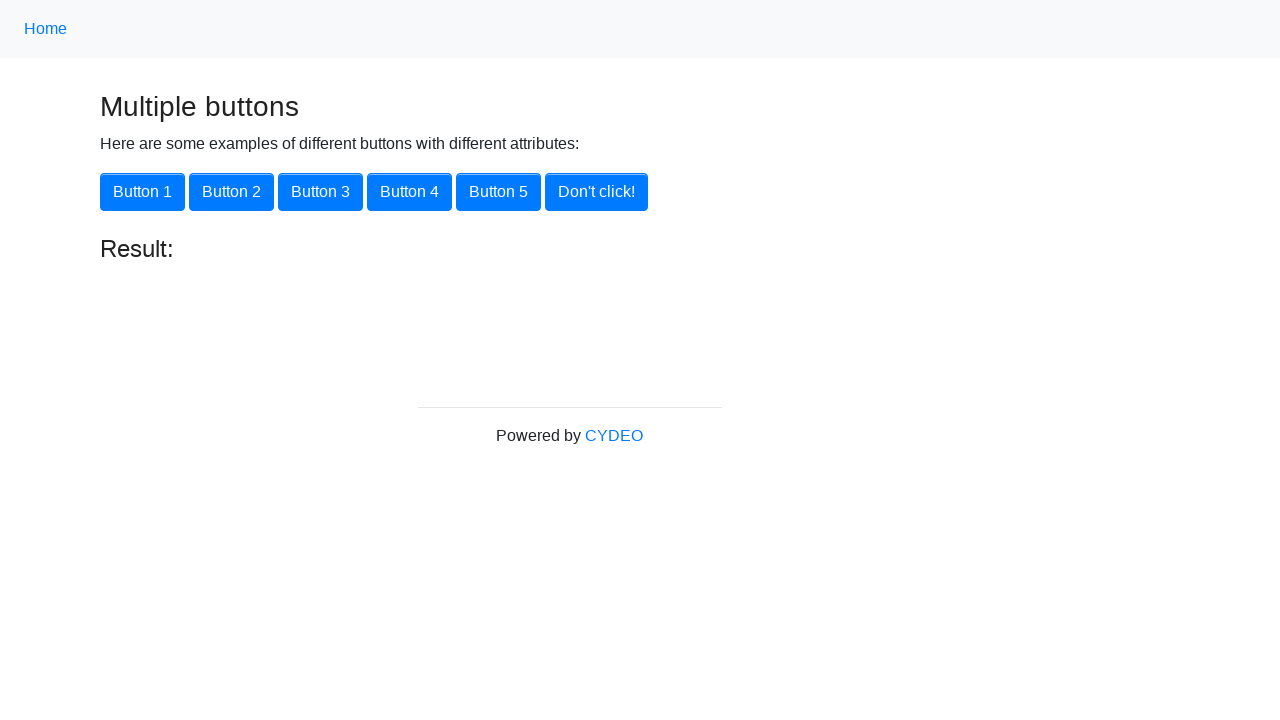

Verified page title is 'Multiple Buttons'
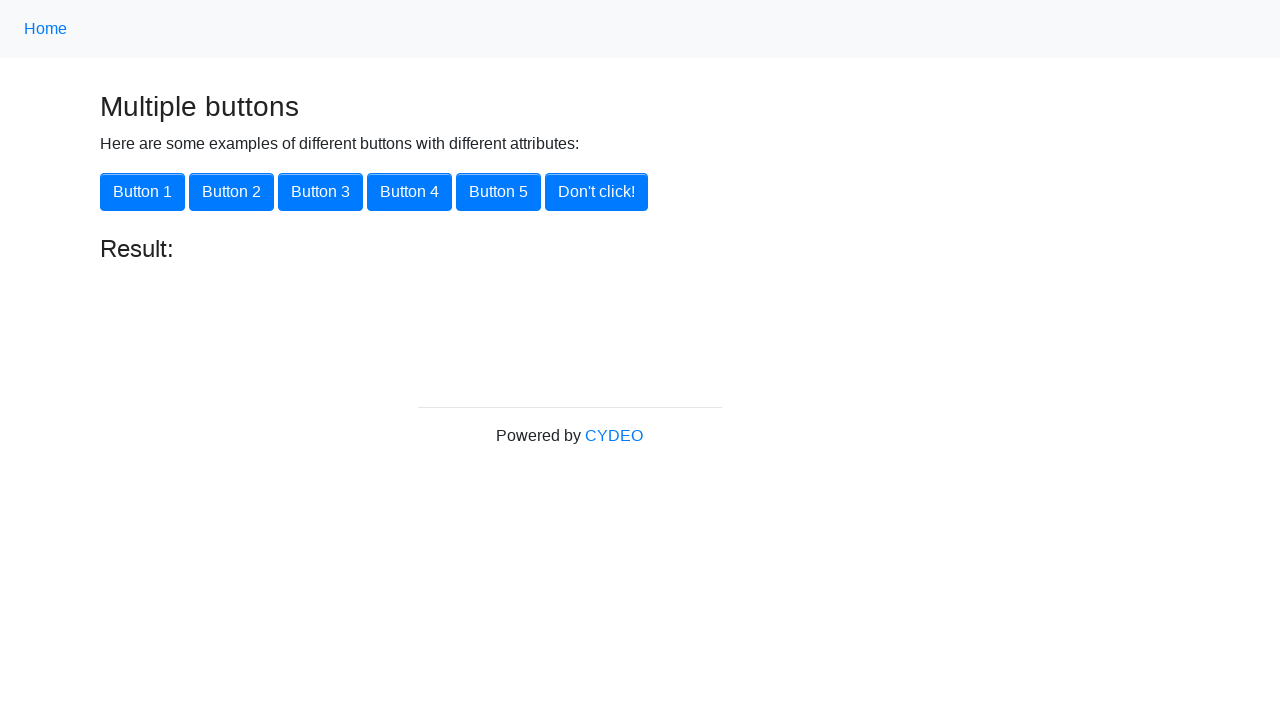

Navigated back to home page
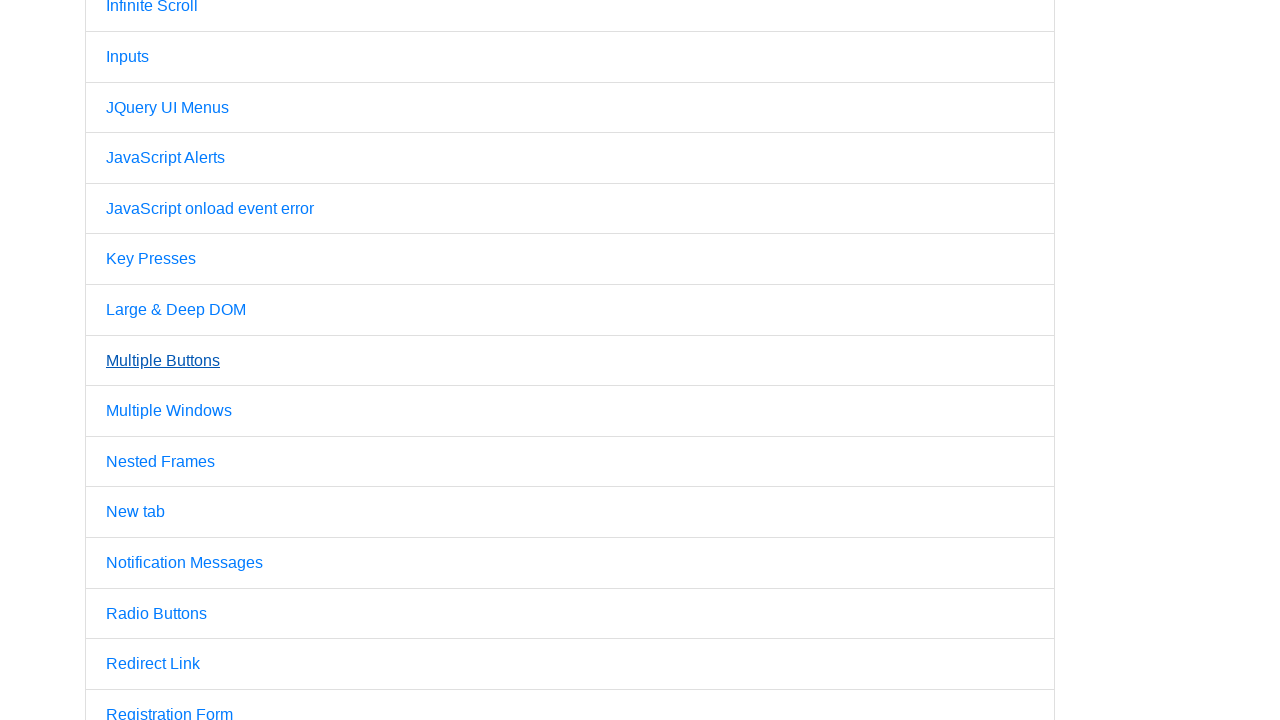

Waited for page load after navigating back
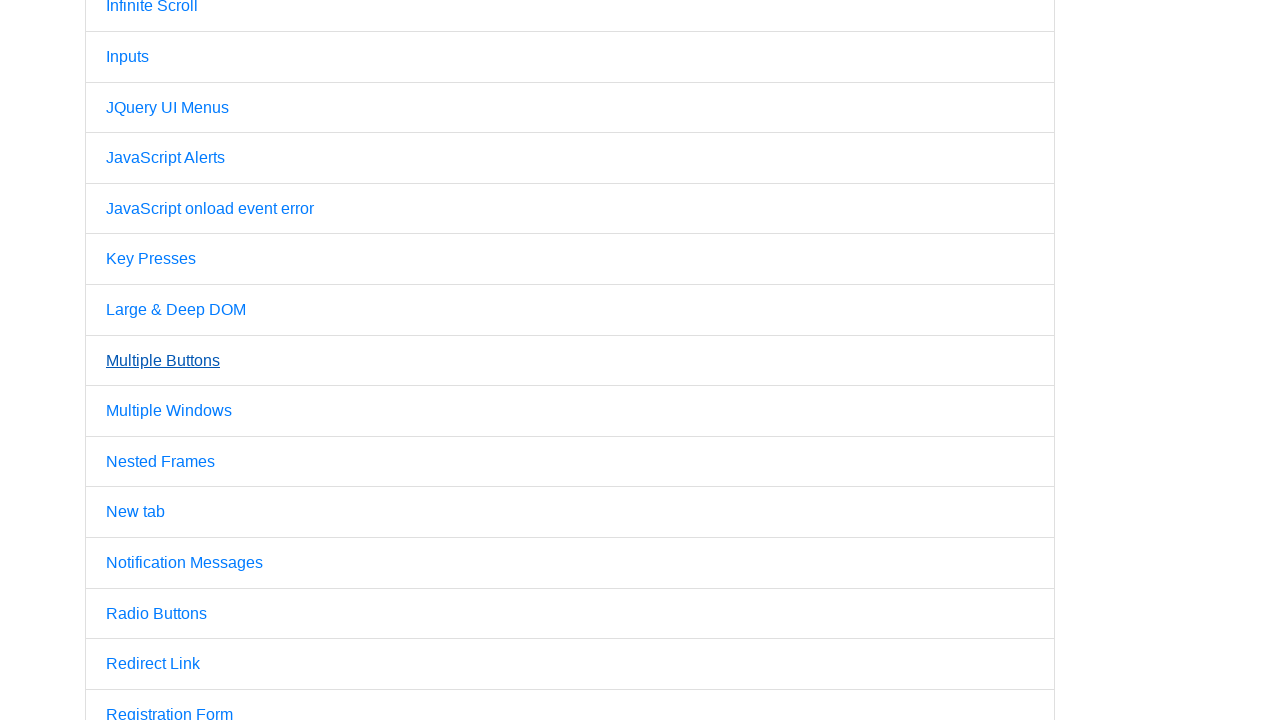

Verified home page title is 'Practice'
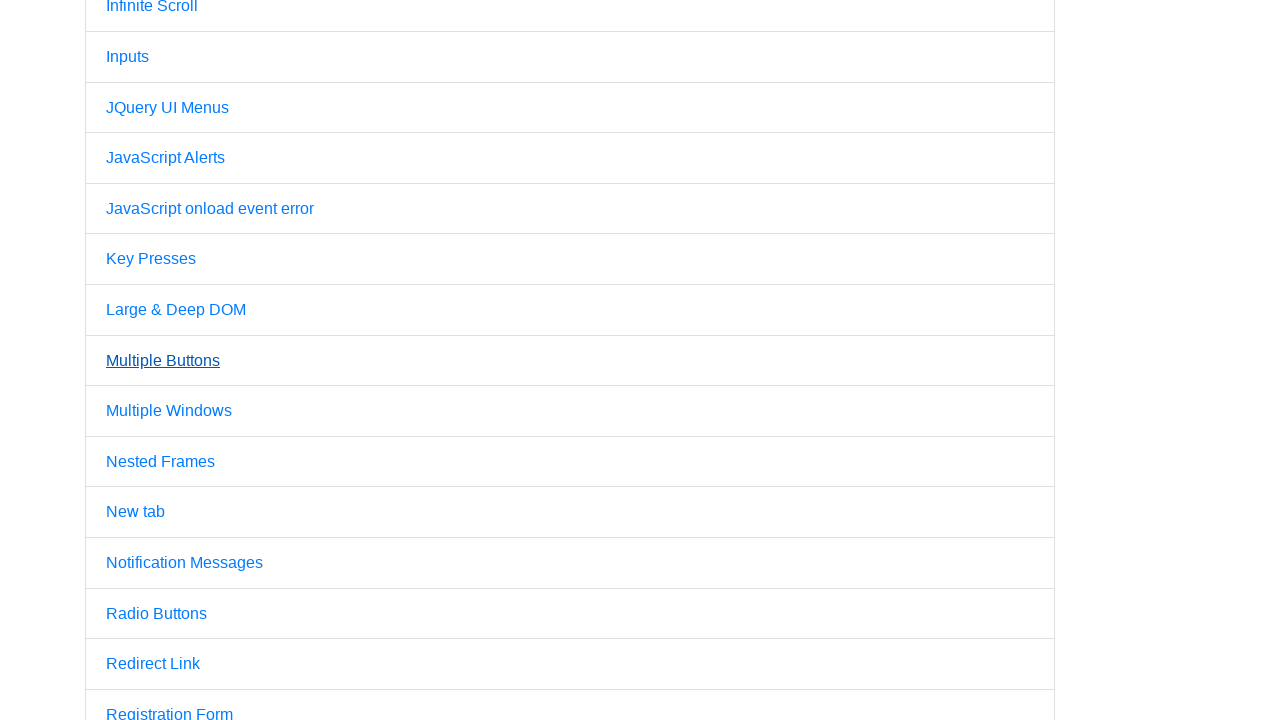

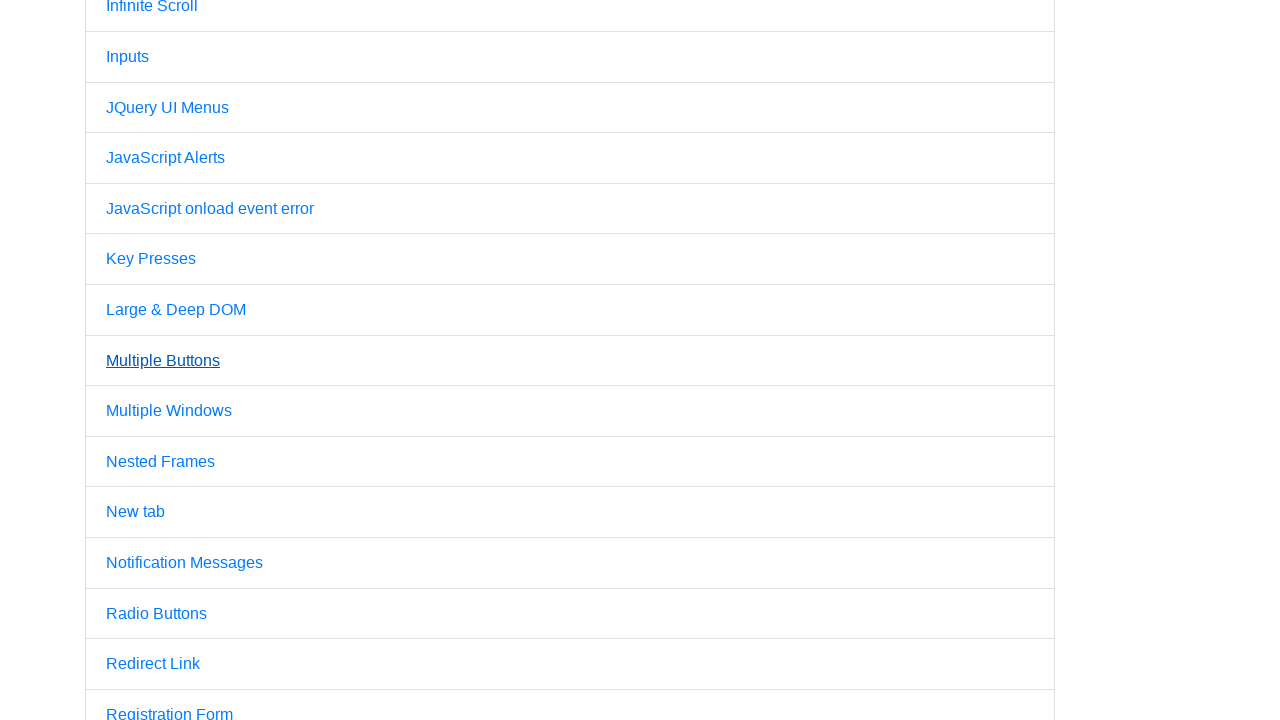